Searches for products containing 'ca', finds Cauliflower, increments its quantity and adds it to cart

Starting URL: https://rahulshettyacademy.com/seleniumPractise/#/

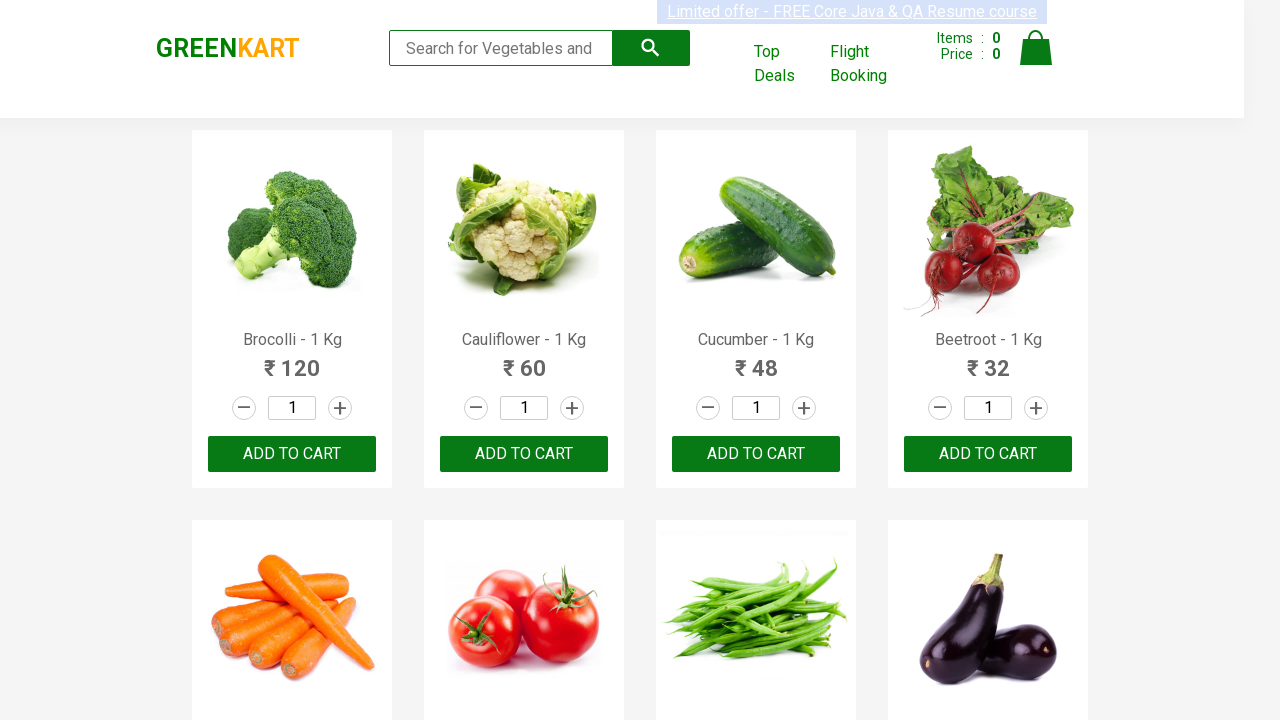

Filled search field with 'ca' on input[type=search]
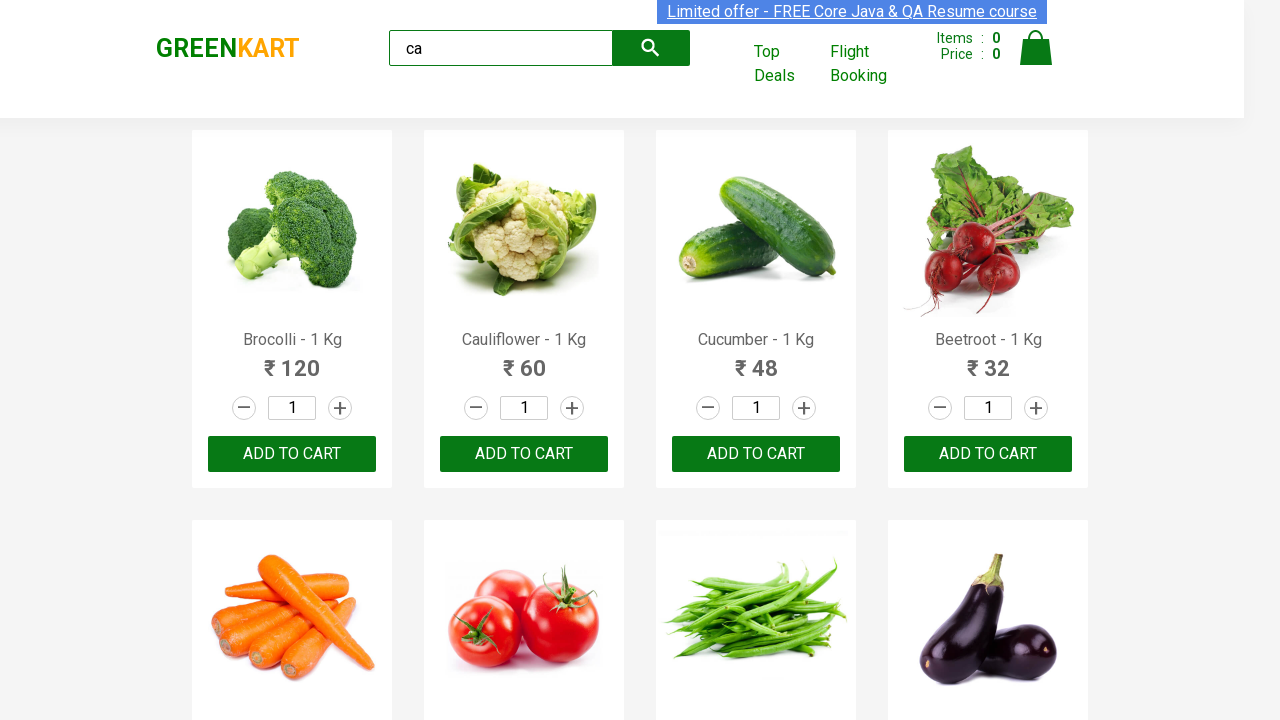

Waited 3 seconds for products to load
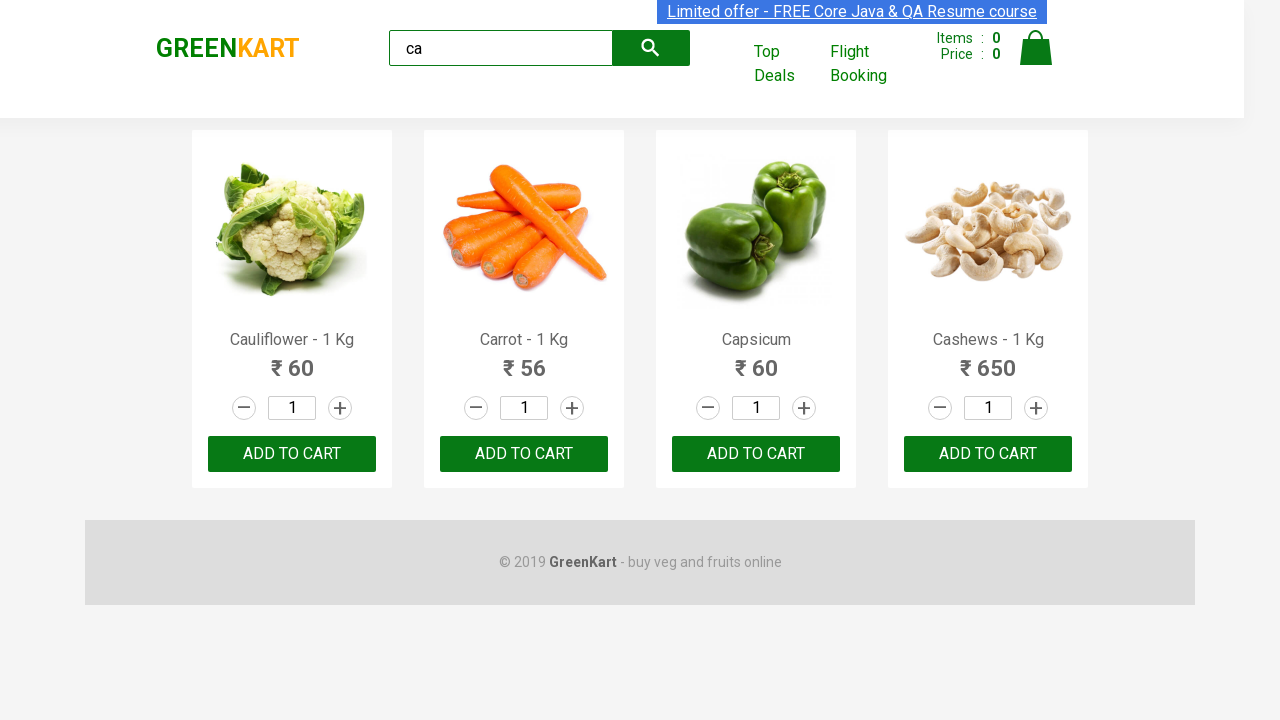

Located all product elements on page
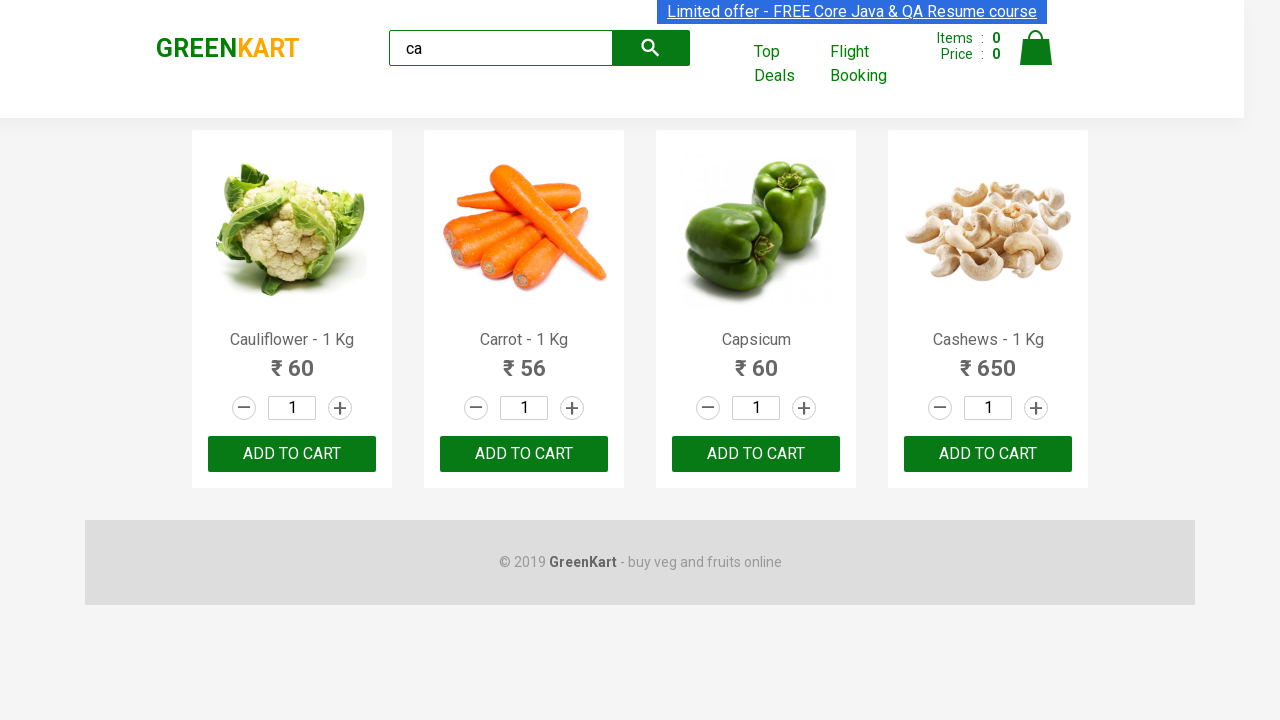

Retrieved product name at index 0: Cauliflower - 1 Kg
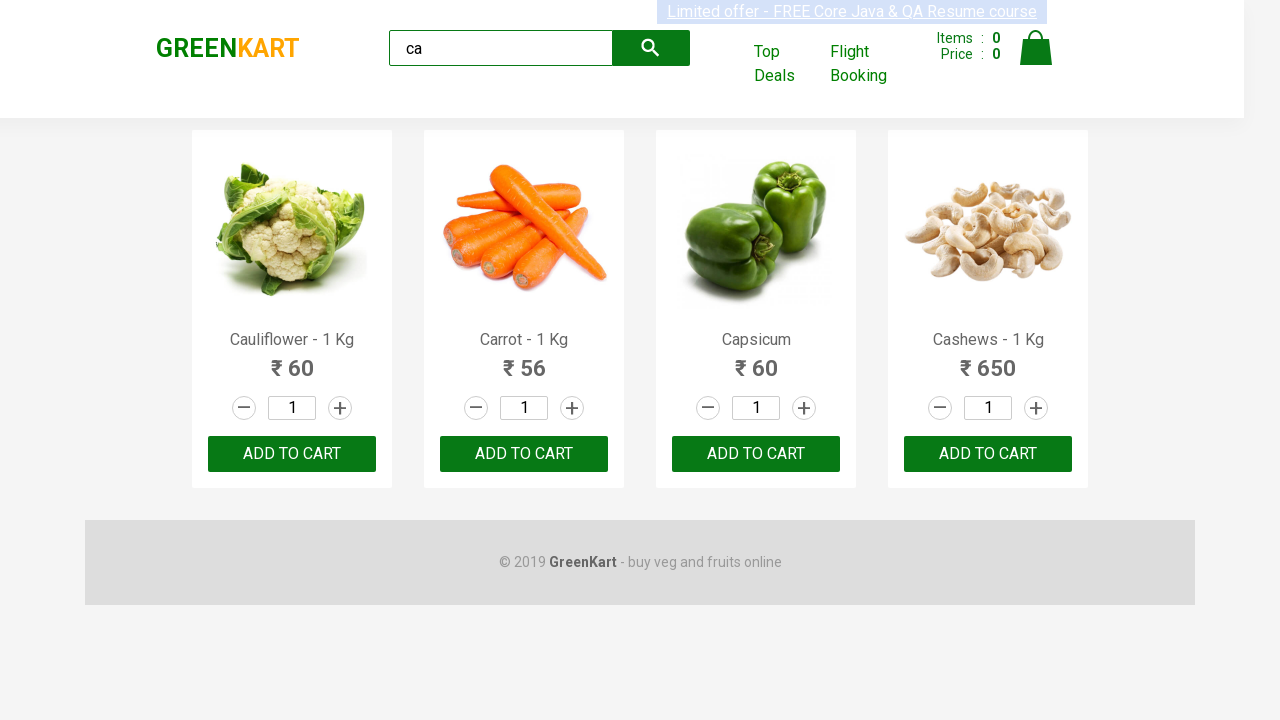

Double-clicked increment button for Cauliflower to increase quantity at (340, 408) on a.increment >> nth=0
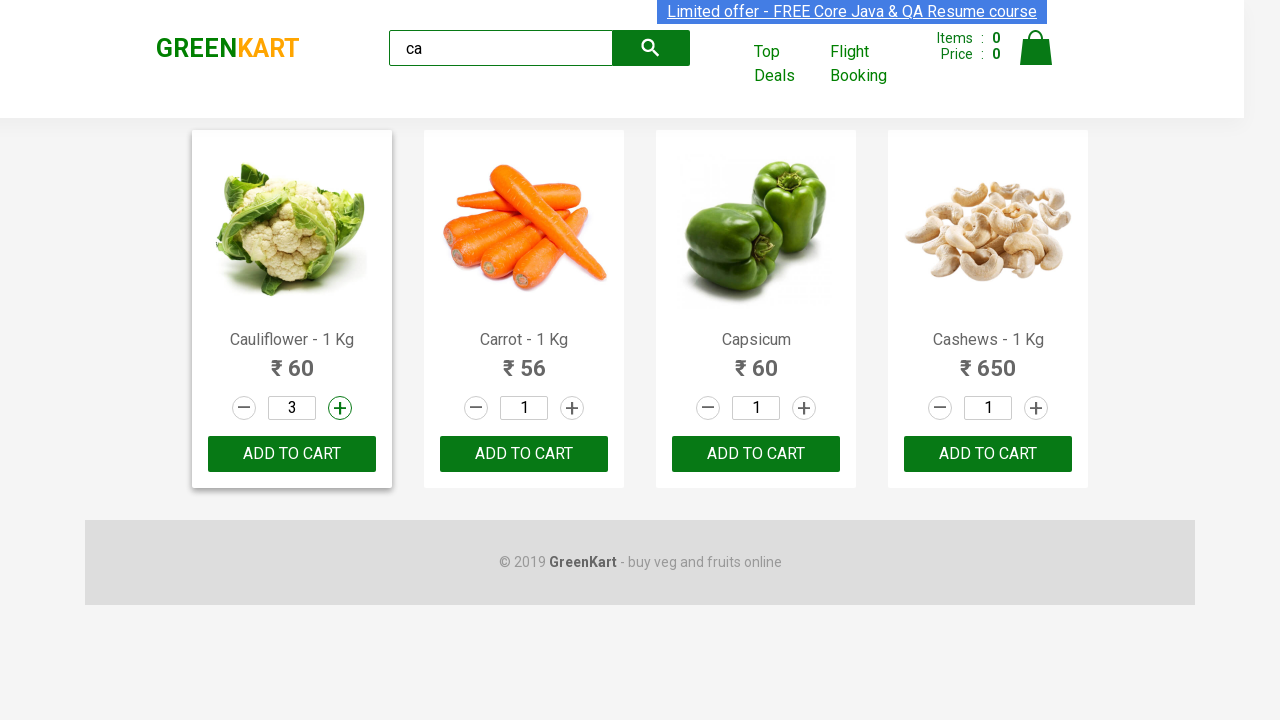

Clicked Add to Cart button for Cauliflower at (292, 454) on div.products div.product >> nth=0 >> button
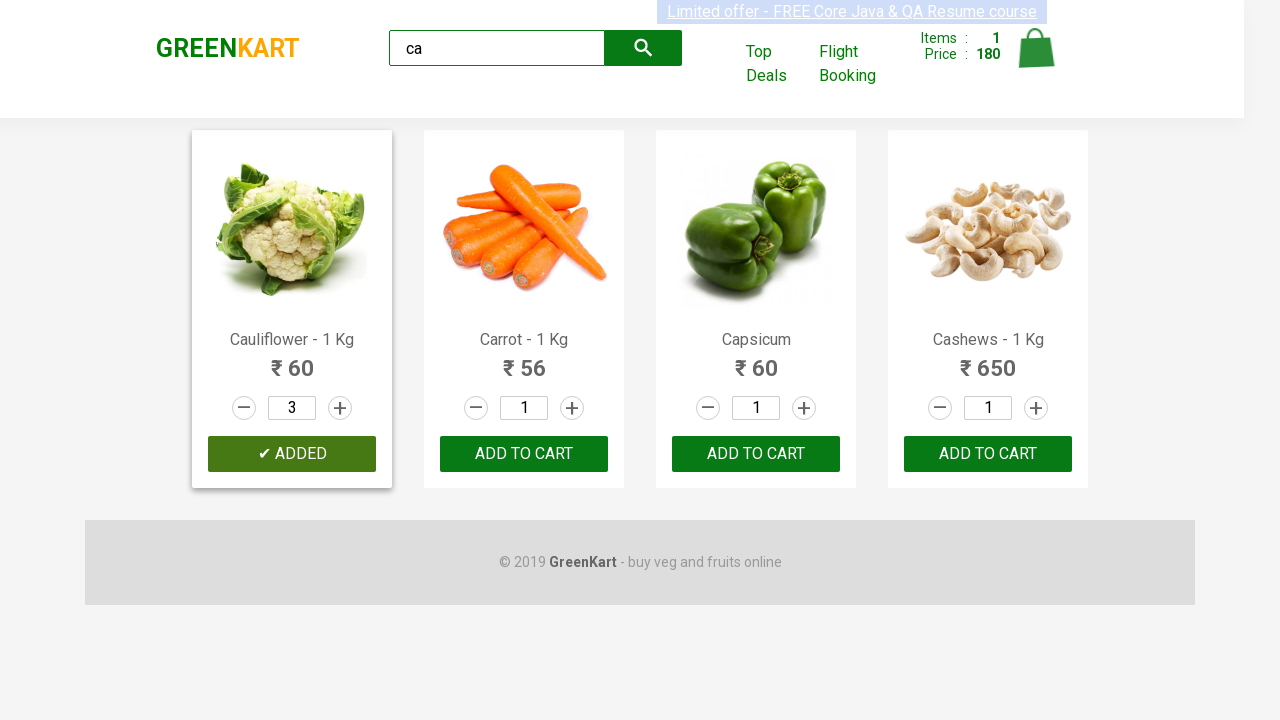

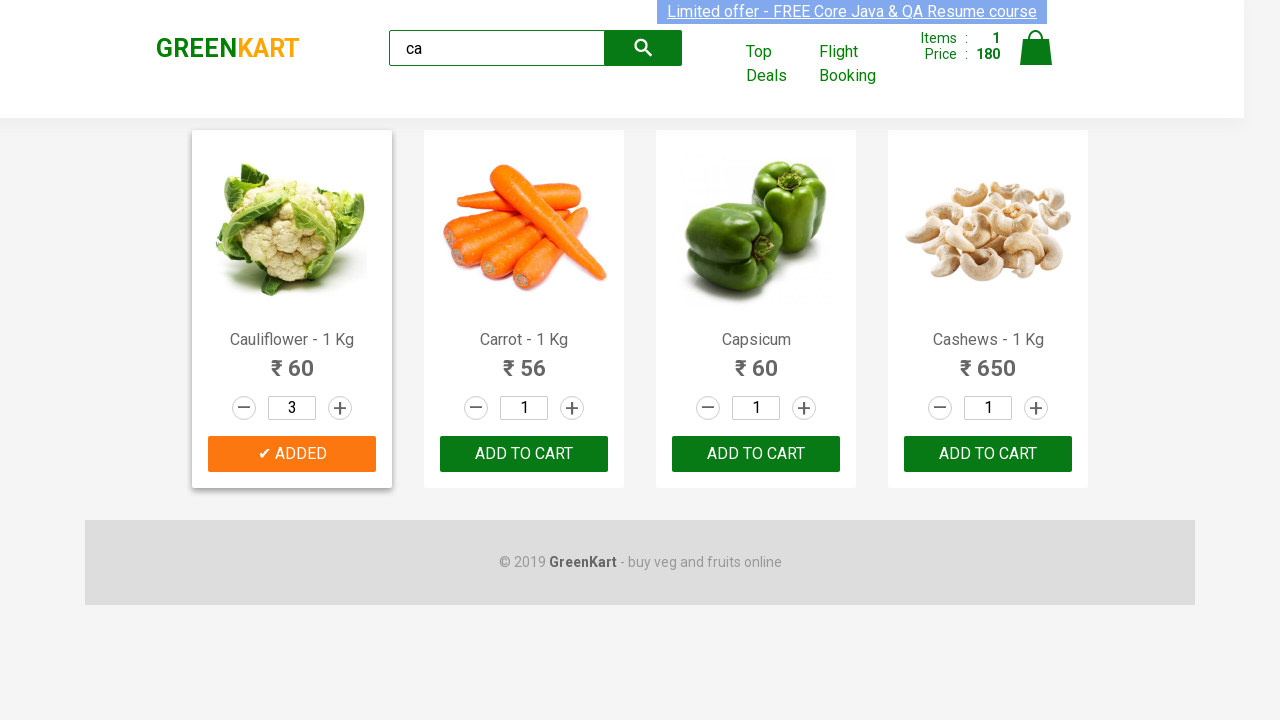